Navigates to the Software category page on LambdaTest ecommerce playground and verifies the page title

Starting URL: https://ecommerce-playground.lambdatest.io/index.php?route=product/category&path=17

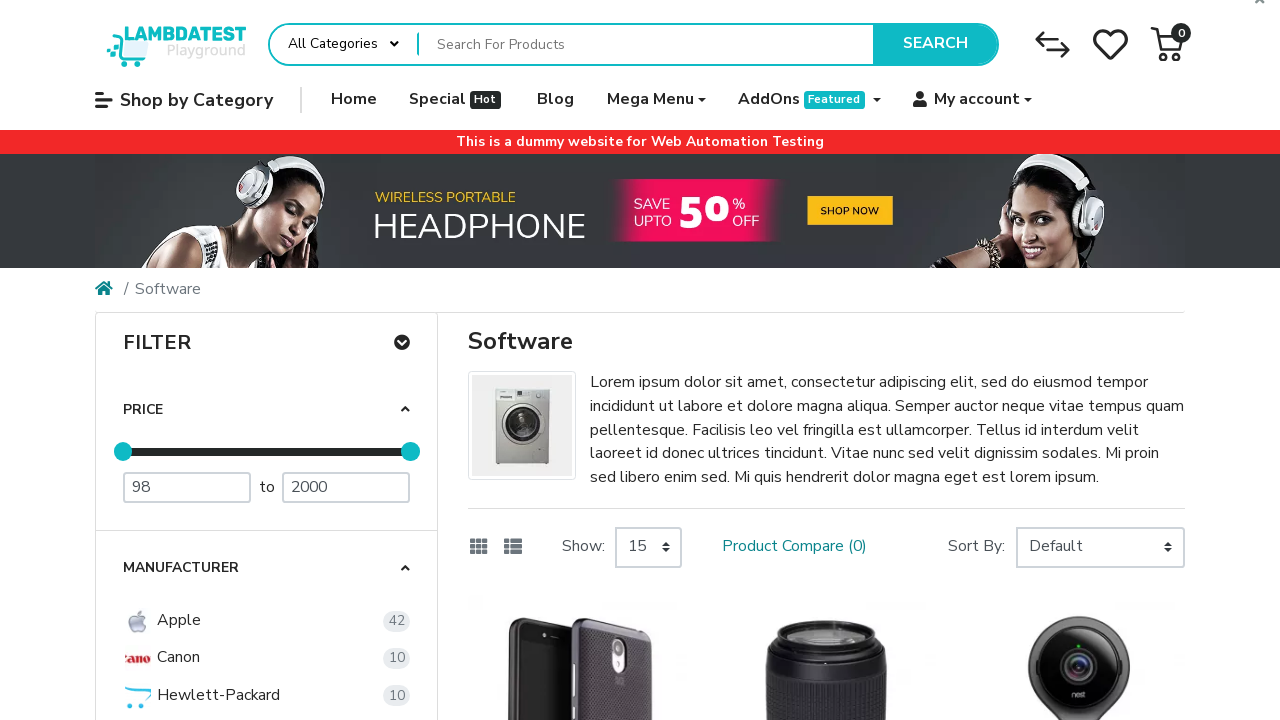

Navigated to Software category page on LambdaTest ecommerce playground
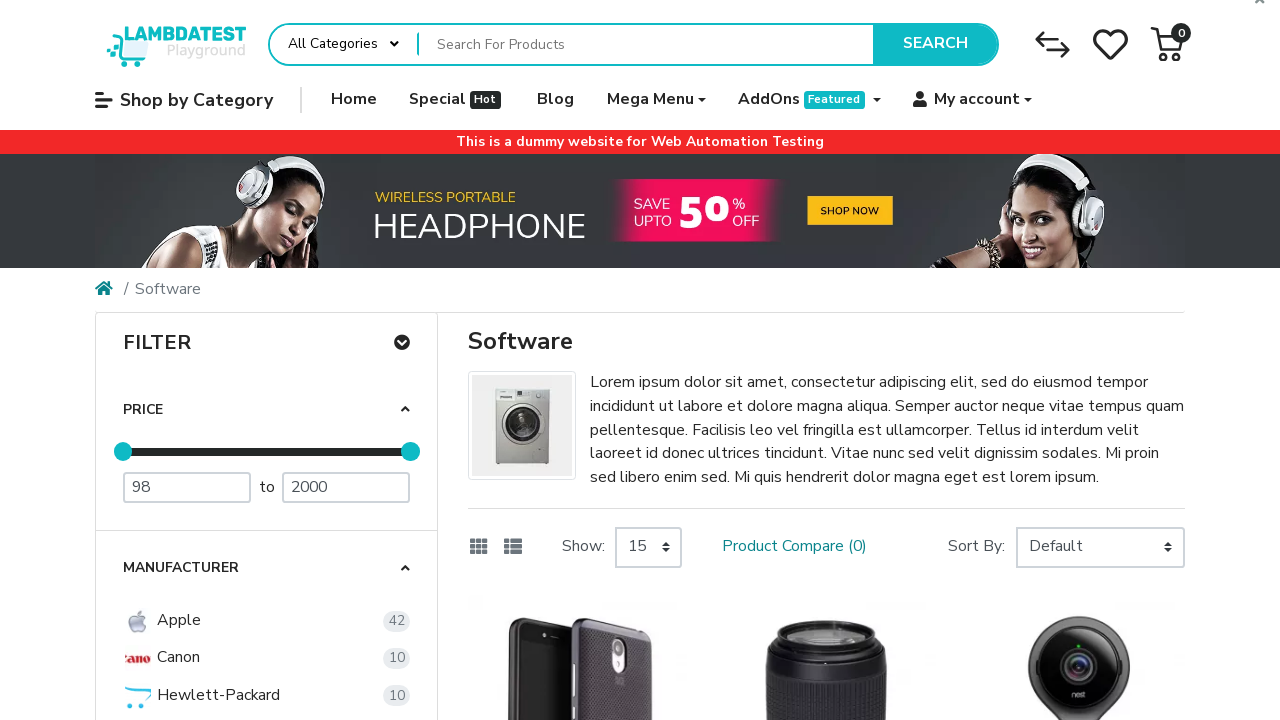

Verified page title equals 'Software'
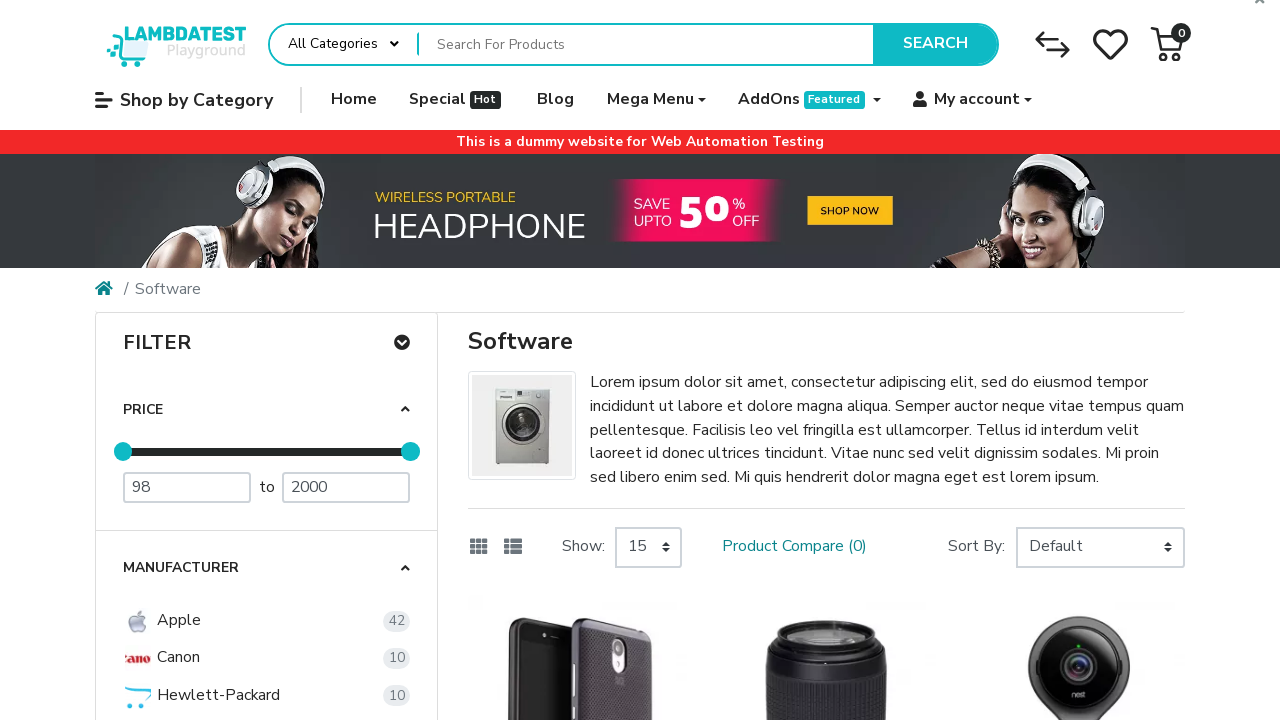

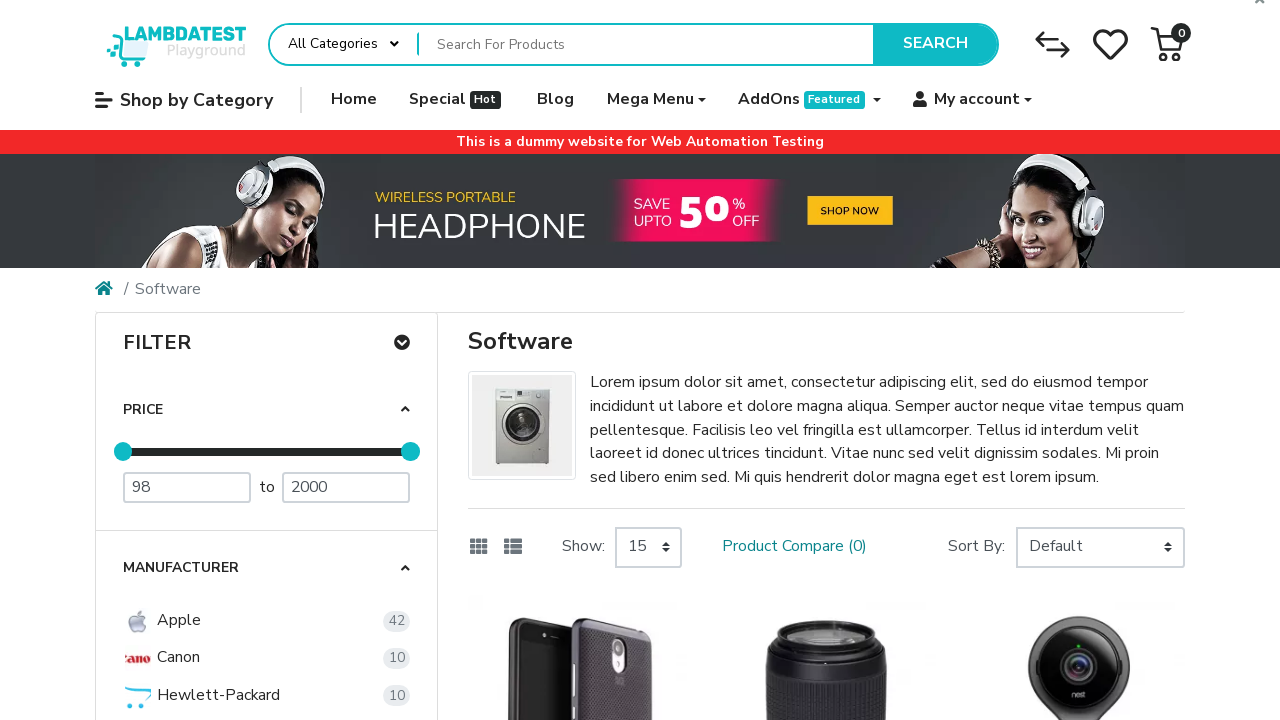